Navigates to a test page and clicks the JavaScript exception button to trigger a JS error

Starting URL: https://www.selenium.dev/selenium/web/bidi/logEntryAdded.html

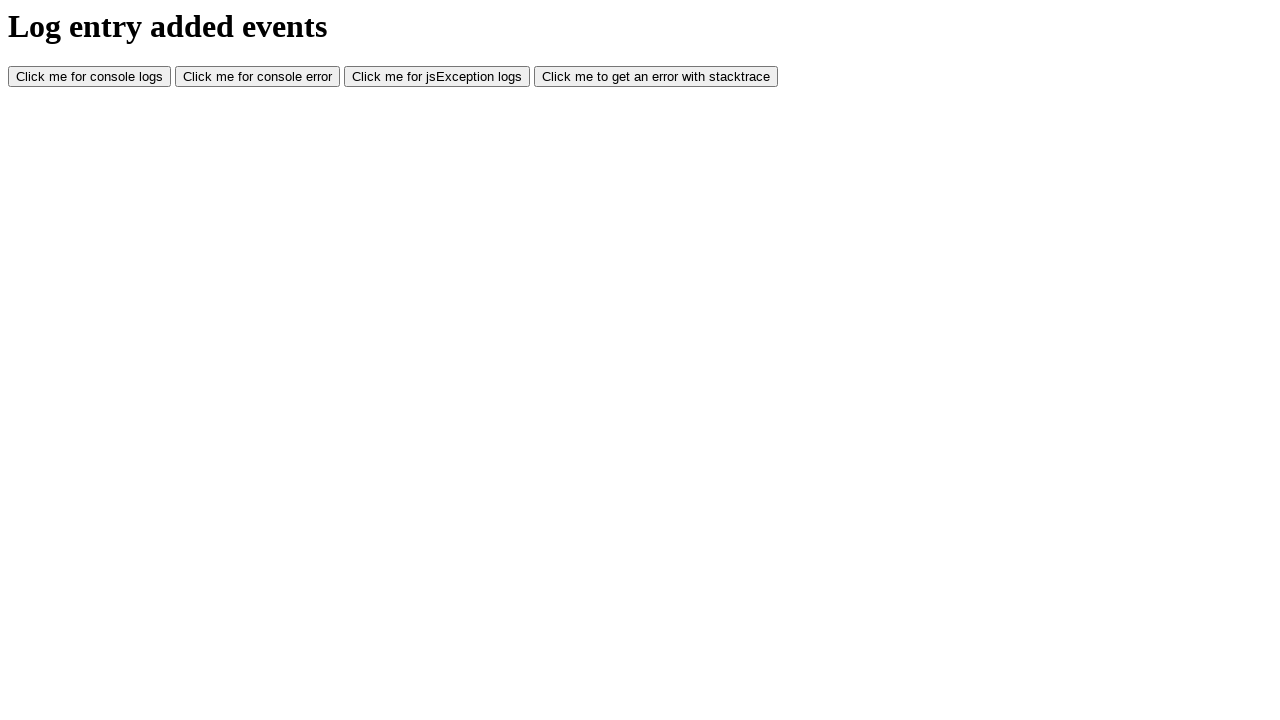

Navigated to logEntryAdded test page
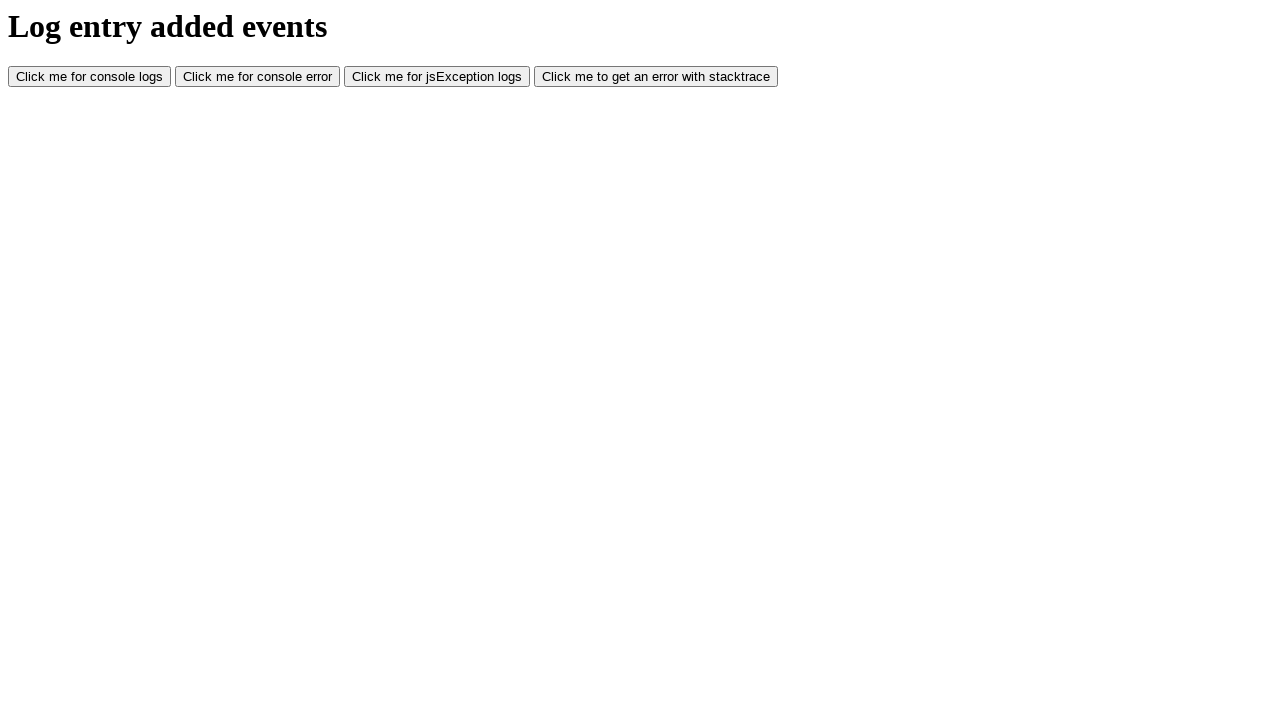

Clicked JavaScript exception button to trigger JS error at (437, 77) on #jsException
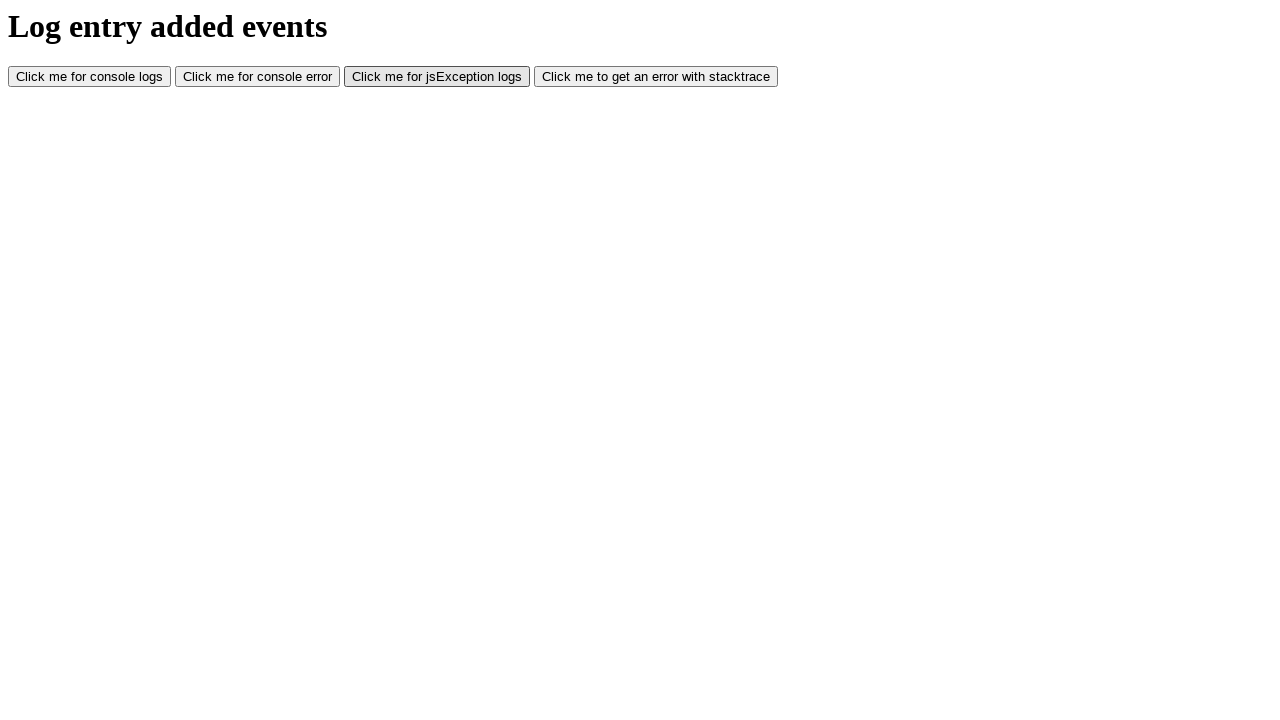

Waited 500ms for JavaScript error to be processed
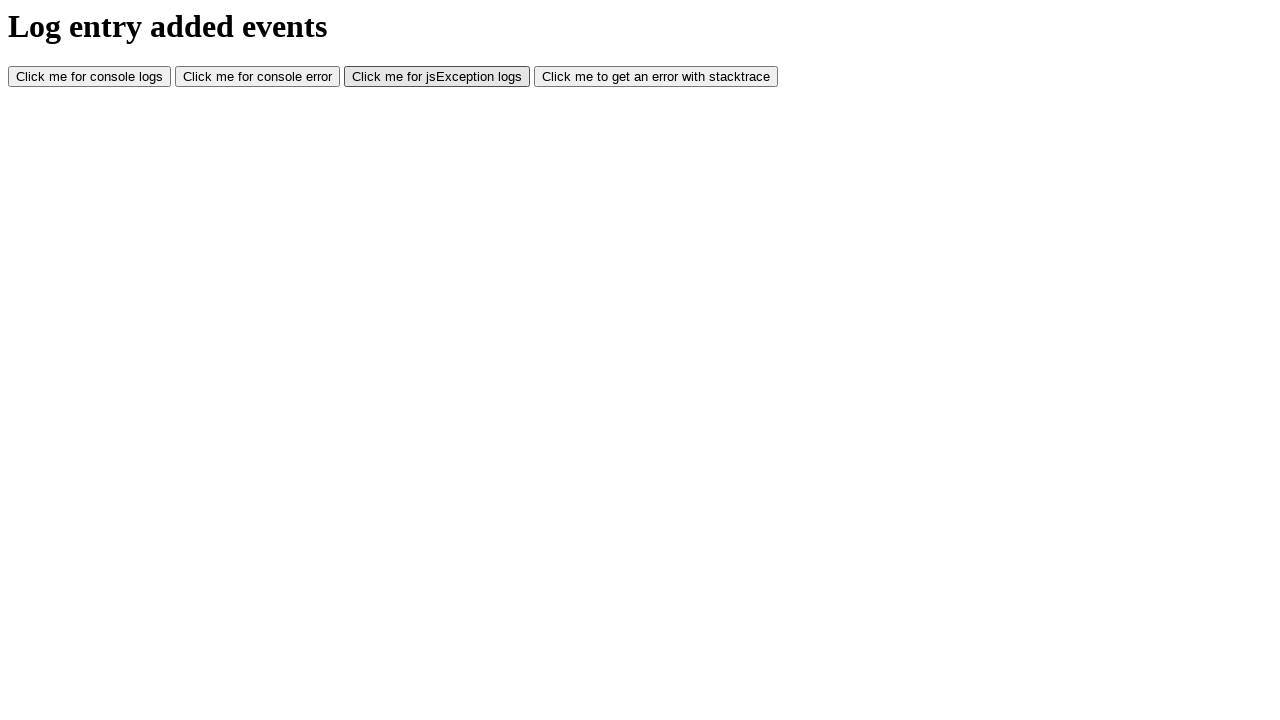

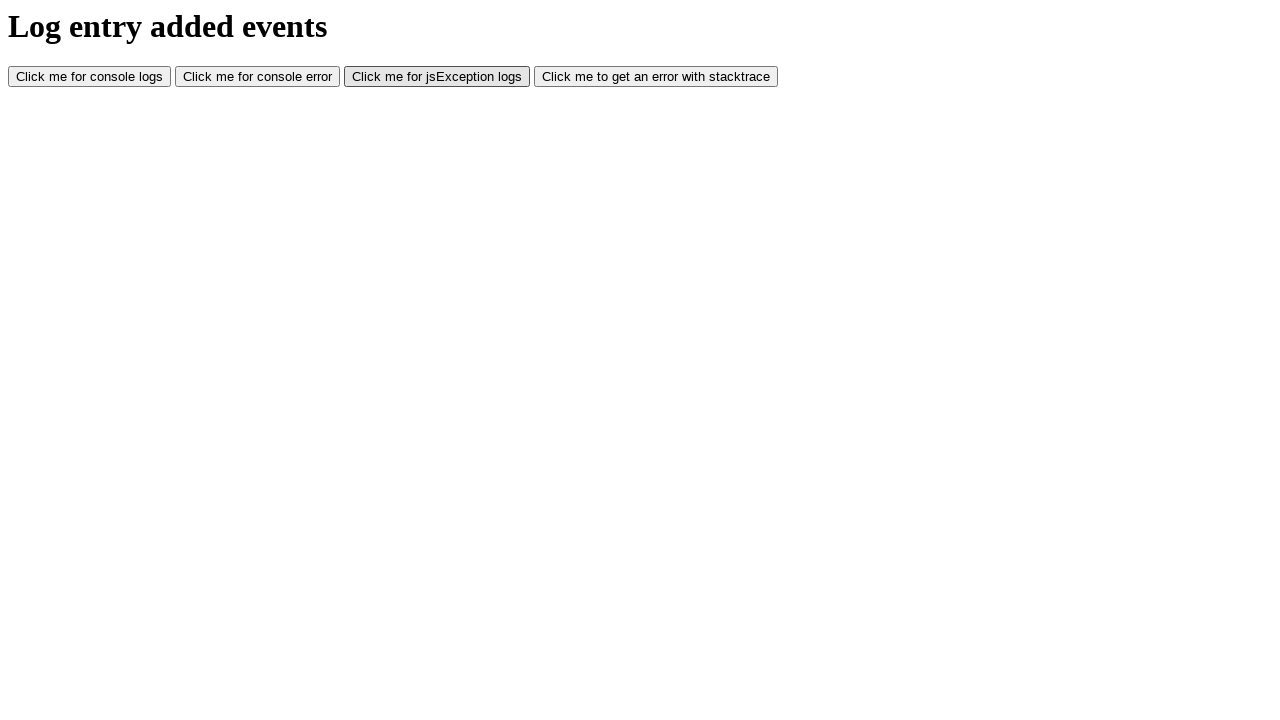